Tests autosuggestive dropdown functionality by typing a partial search term and selecting a matching option from the suggestions

Starting URL: https://rahulshettyacademy.com/dropdownsPractise/

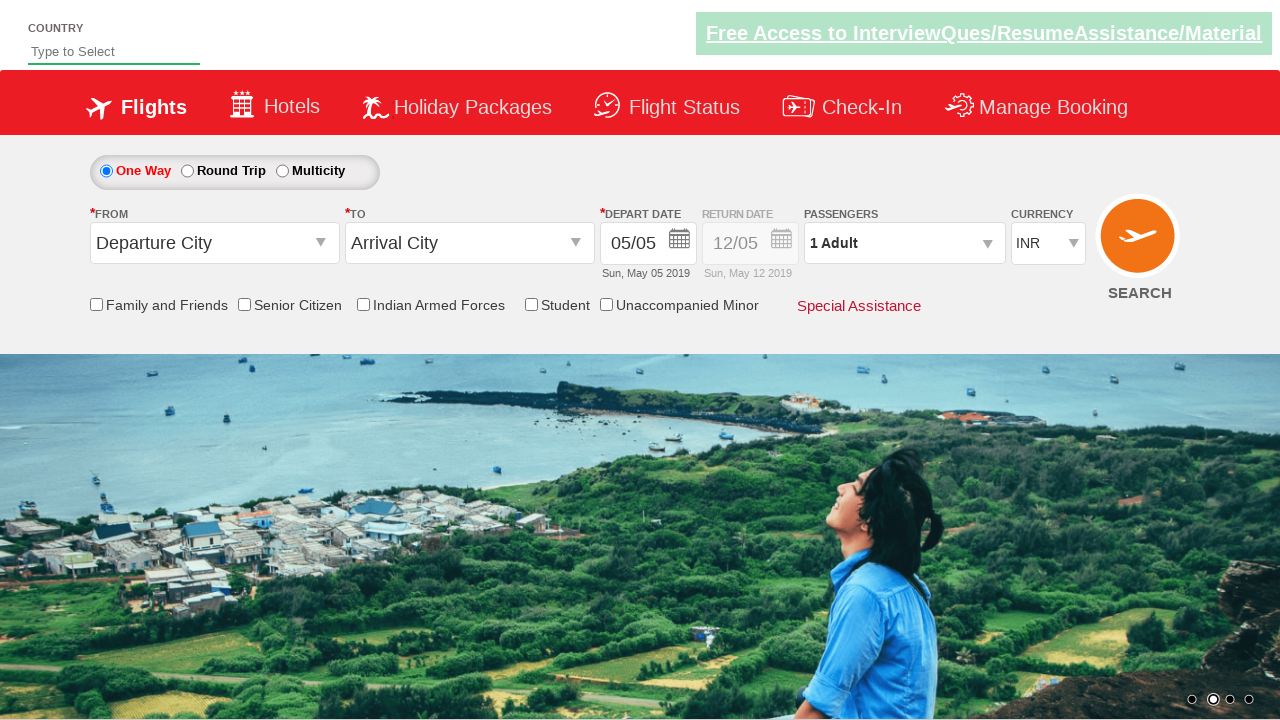

Typed 'ind' in autosuggest field to trigger dropdown on #autosuggest
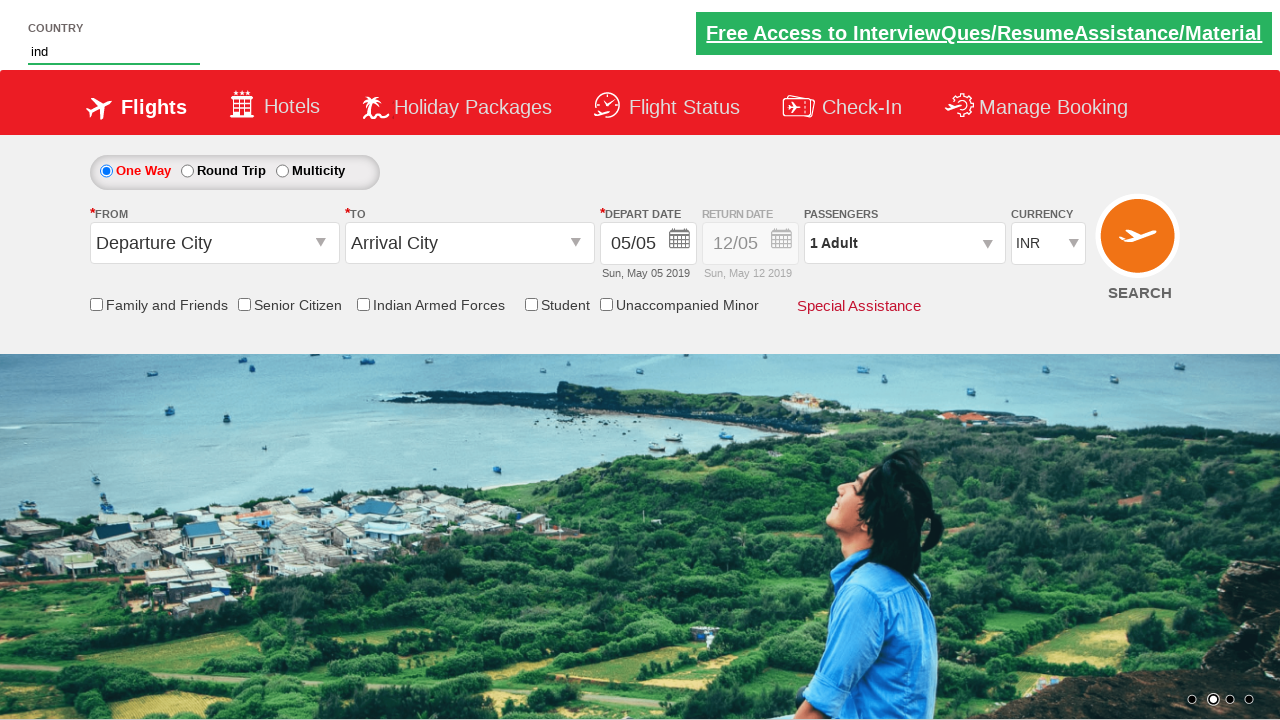

Autocomplete suggestions loaded
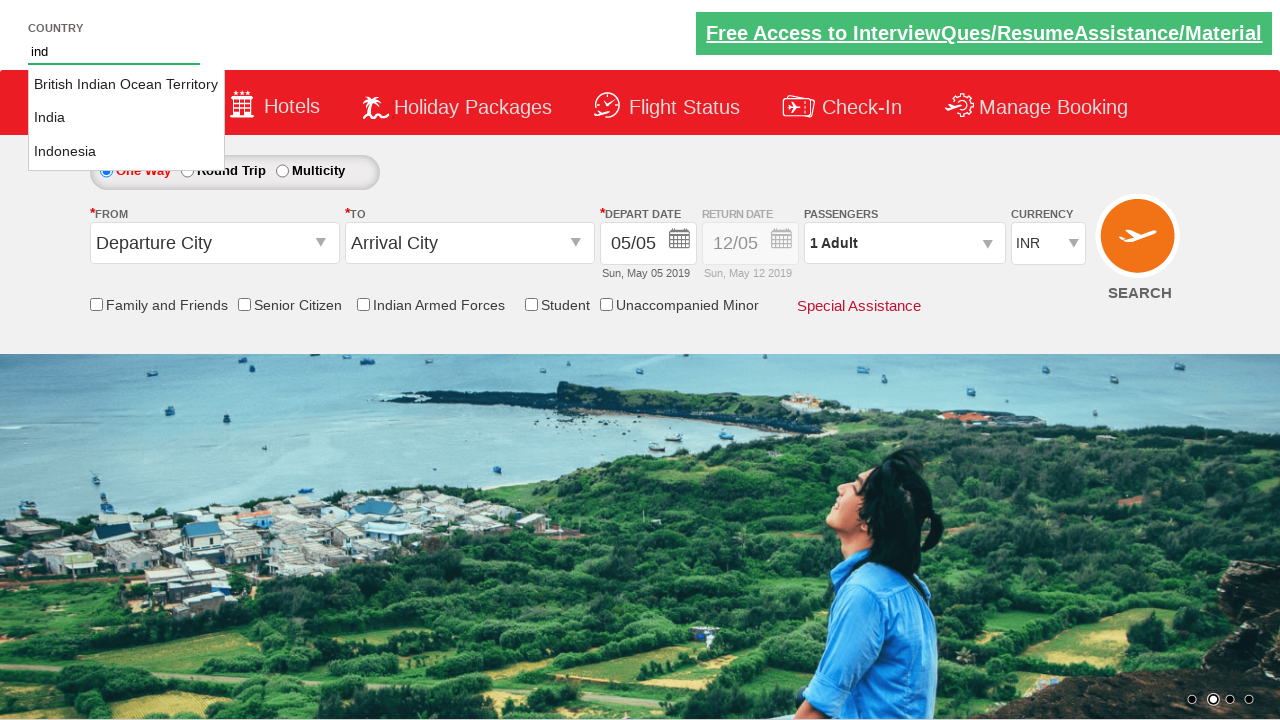

Selected 'India' from autosuggestive dropdown at (126, 118) on li.ui-menu-item a >> nth=1
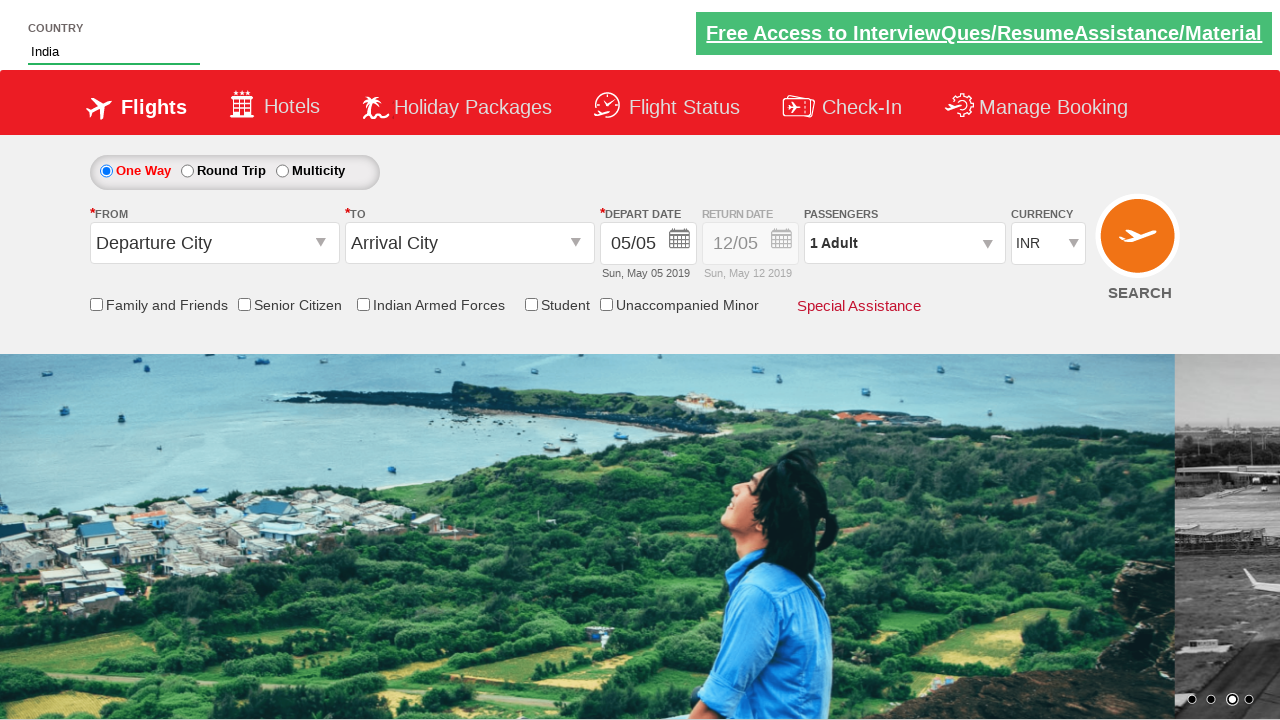

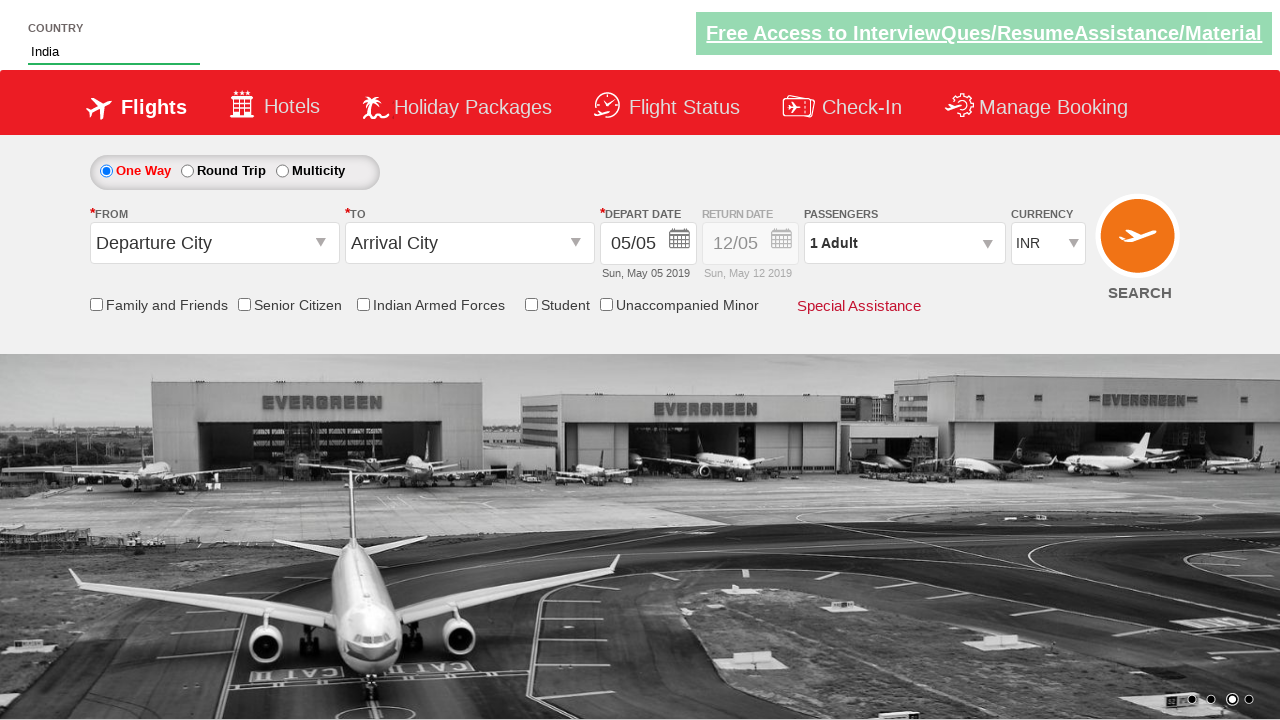